Tests a registration form by filling in first name, last name, and email fields, then submitting the form and verifying the success message is displayed.

Starting URL: http://suninjuly.github.io/registration1.html

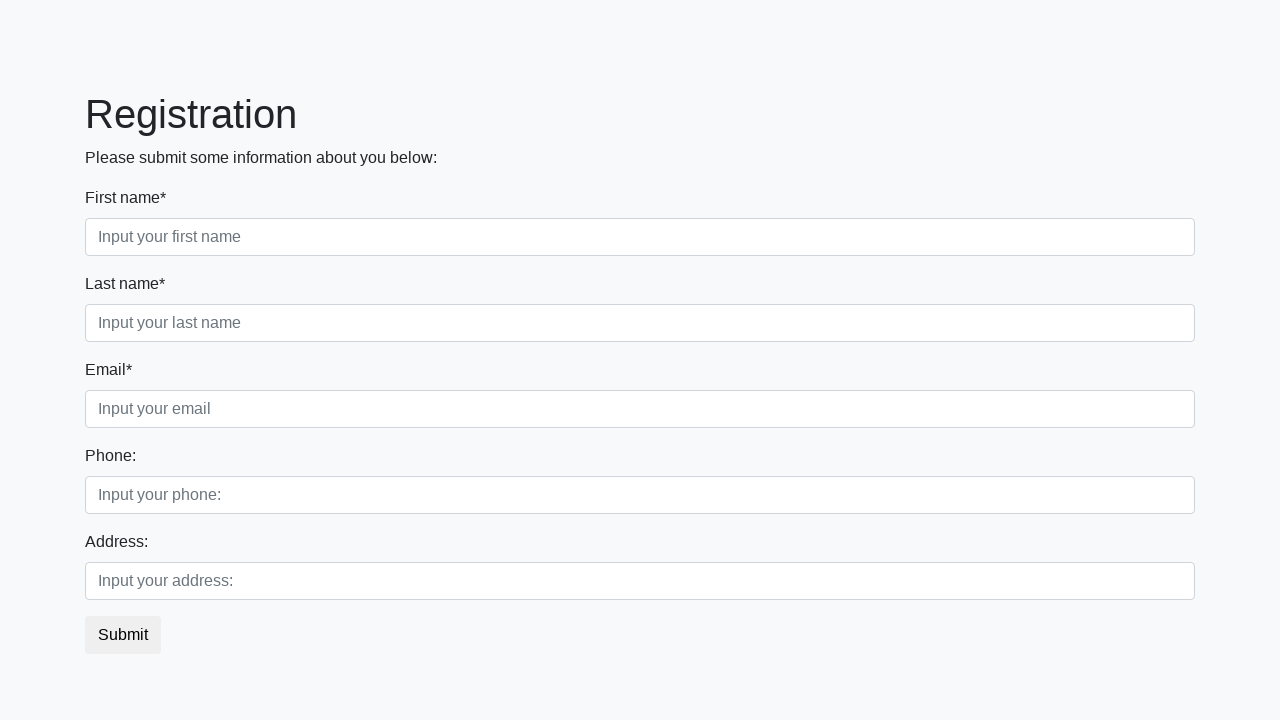

Filled first name field with 'Anna' on .first_block .first
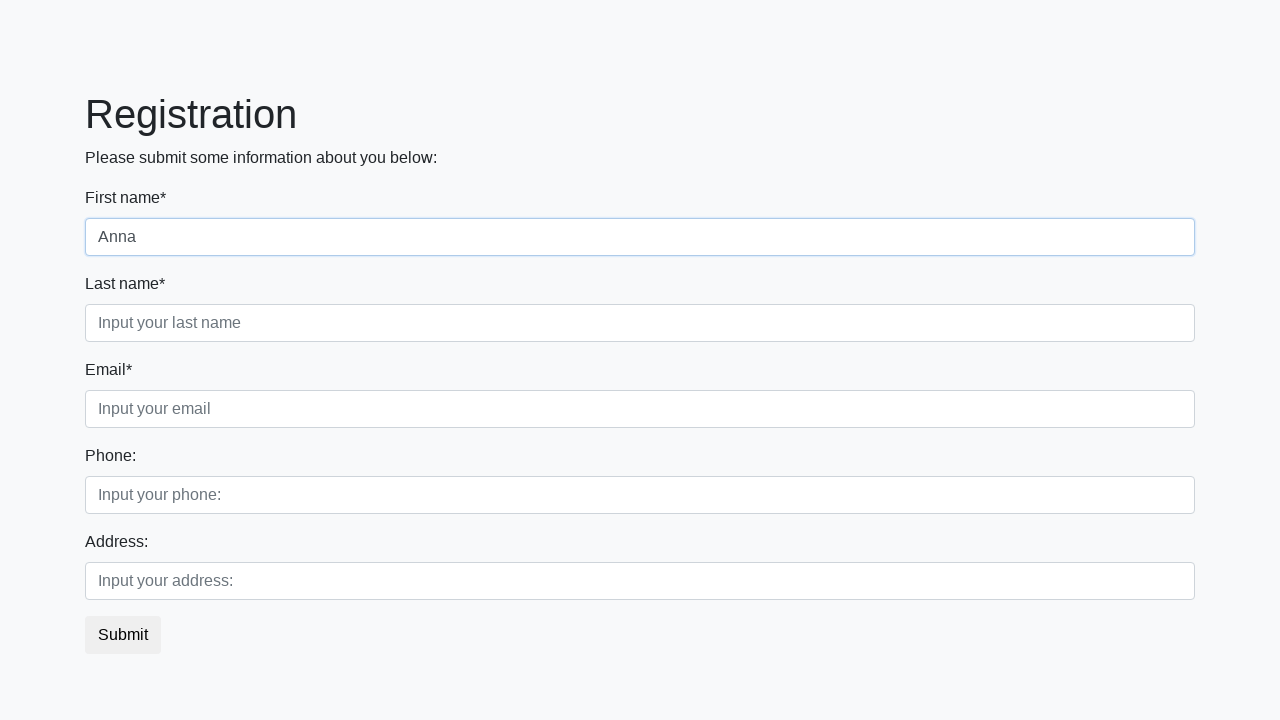

Filled last name field with 'Smitt' on .first_block .second
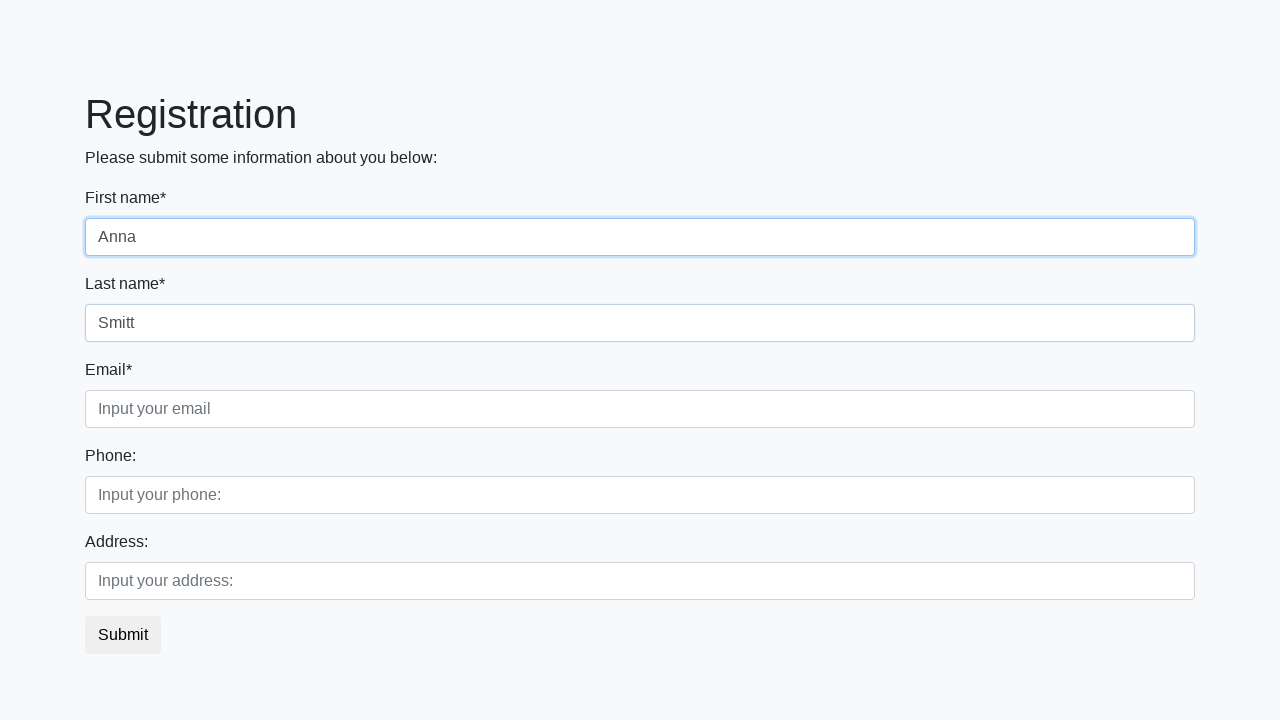

Filled email field with 'qwerty@gmail.com' on .first_block .third
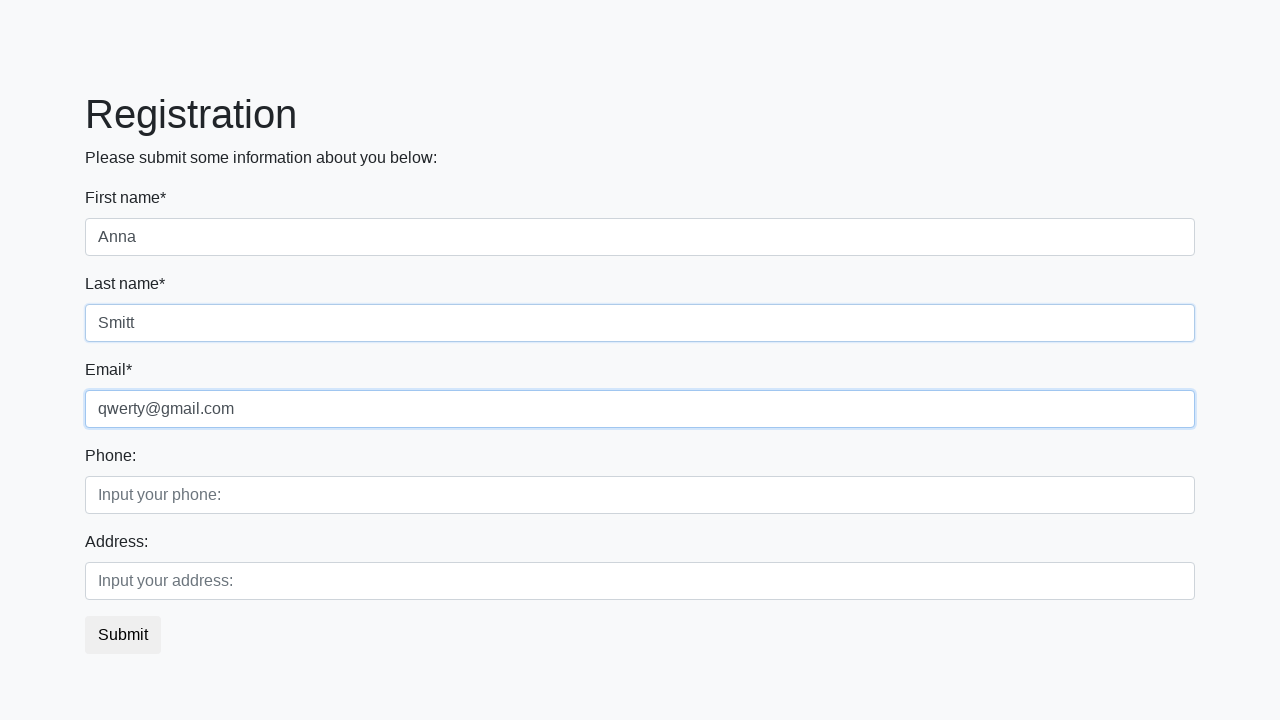

Clicked submit button to register at (123, 635) on button.btn
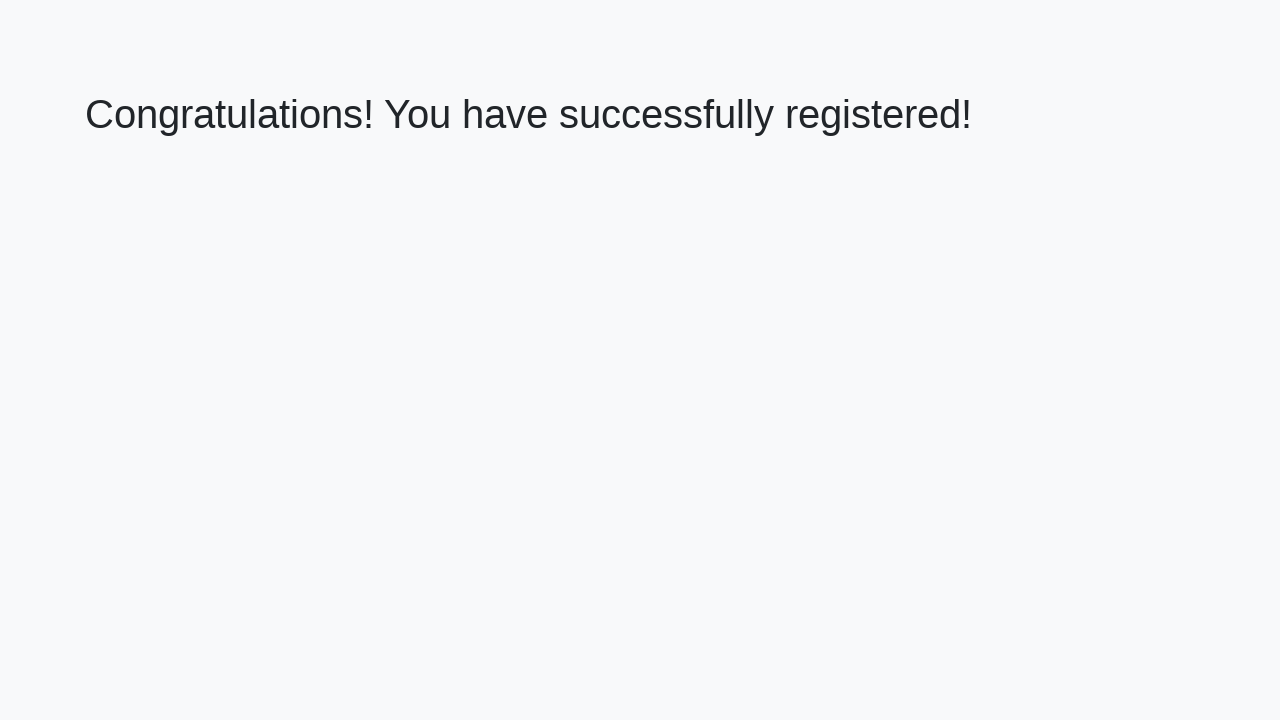

Success message heading loaded
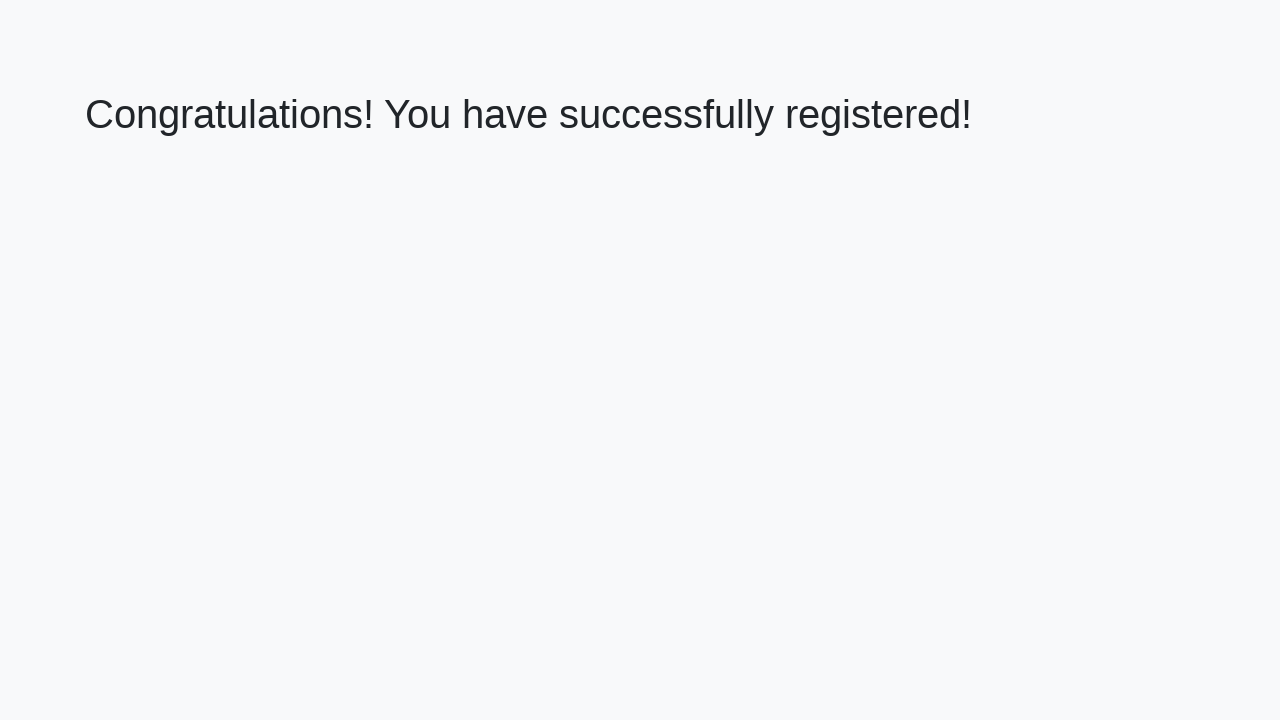

Retrieved success message text
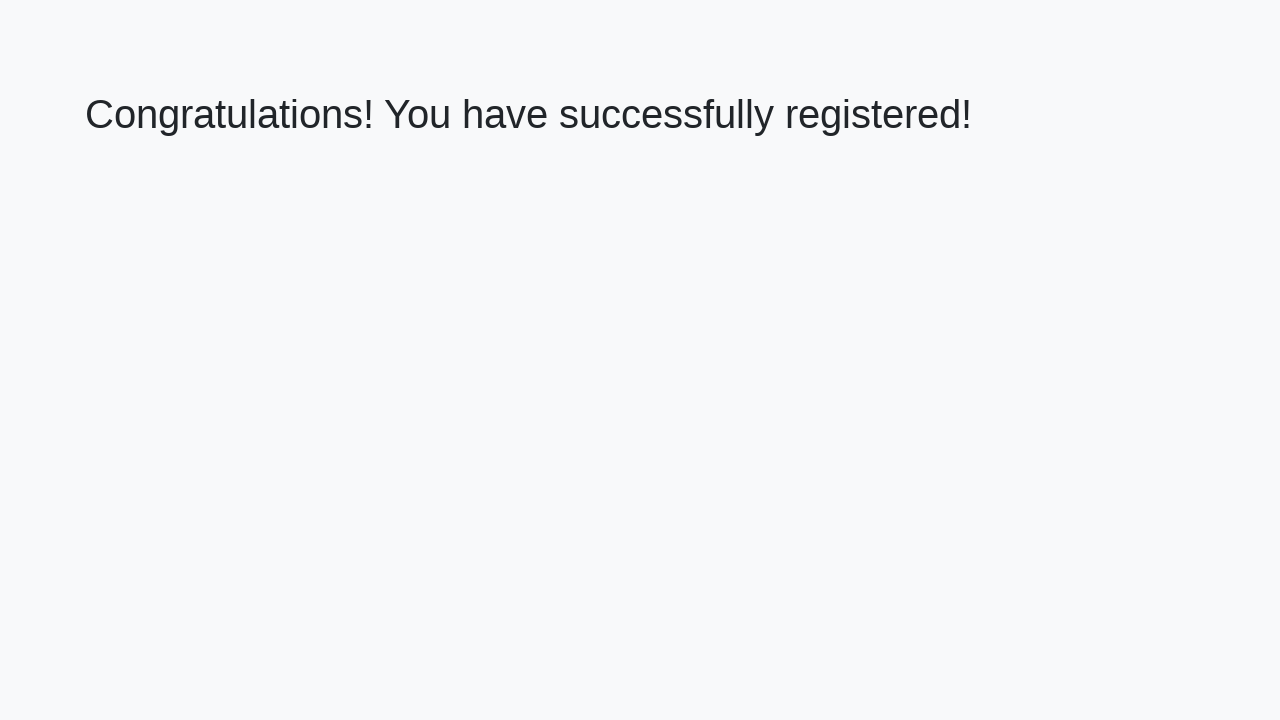

Verified success message: 'Congratulations! You have successfully registered!'
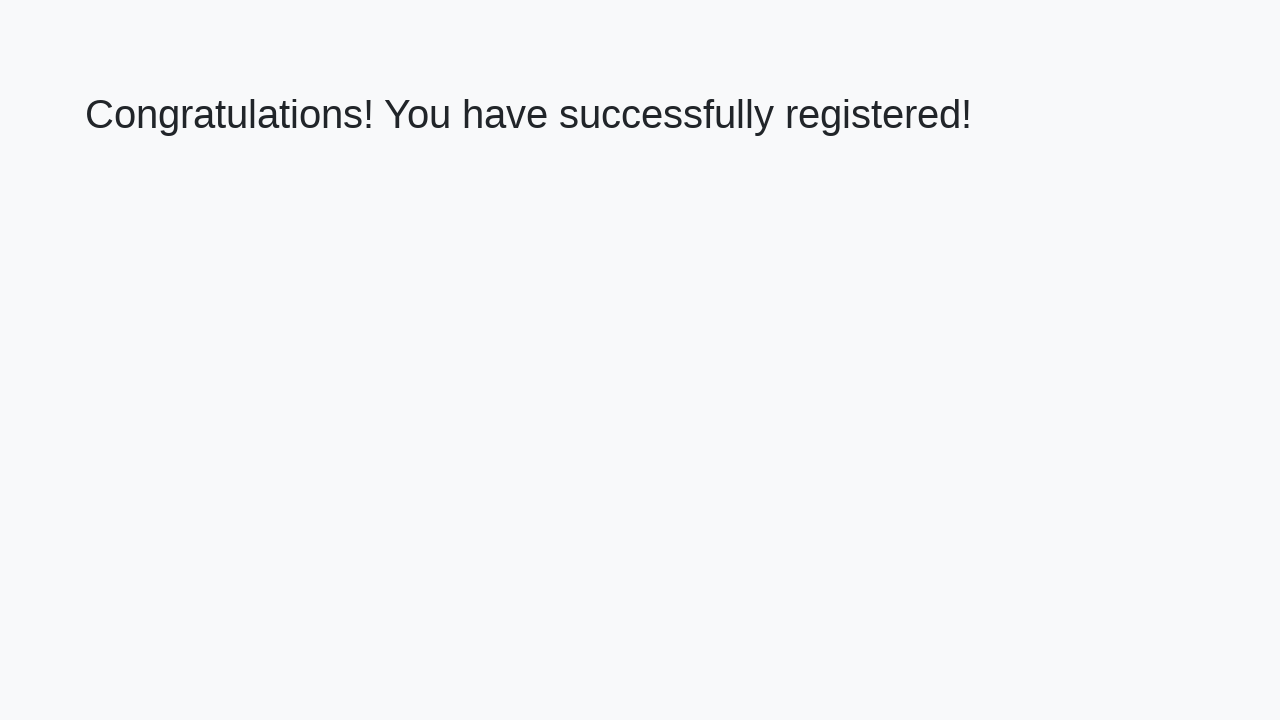

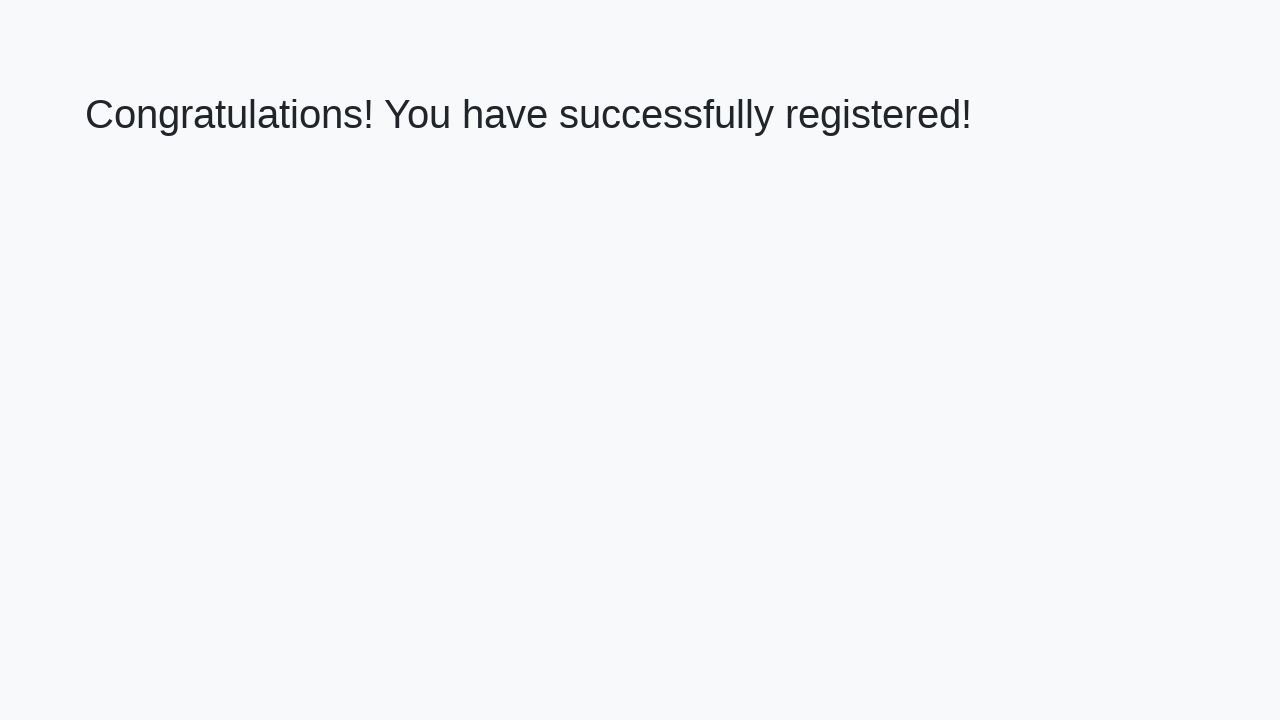